Tests an e-commerce grocery site by searching for products, adding items to cart, and verifying page elements

Starting URL: https://rahulshettyacademy.com/seleniumPractise/#/

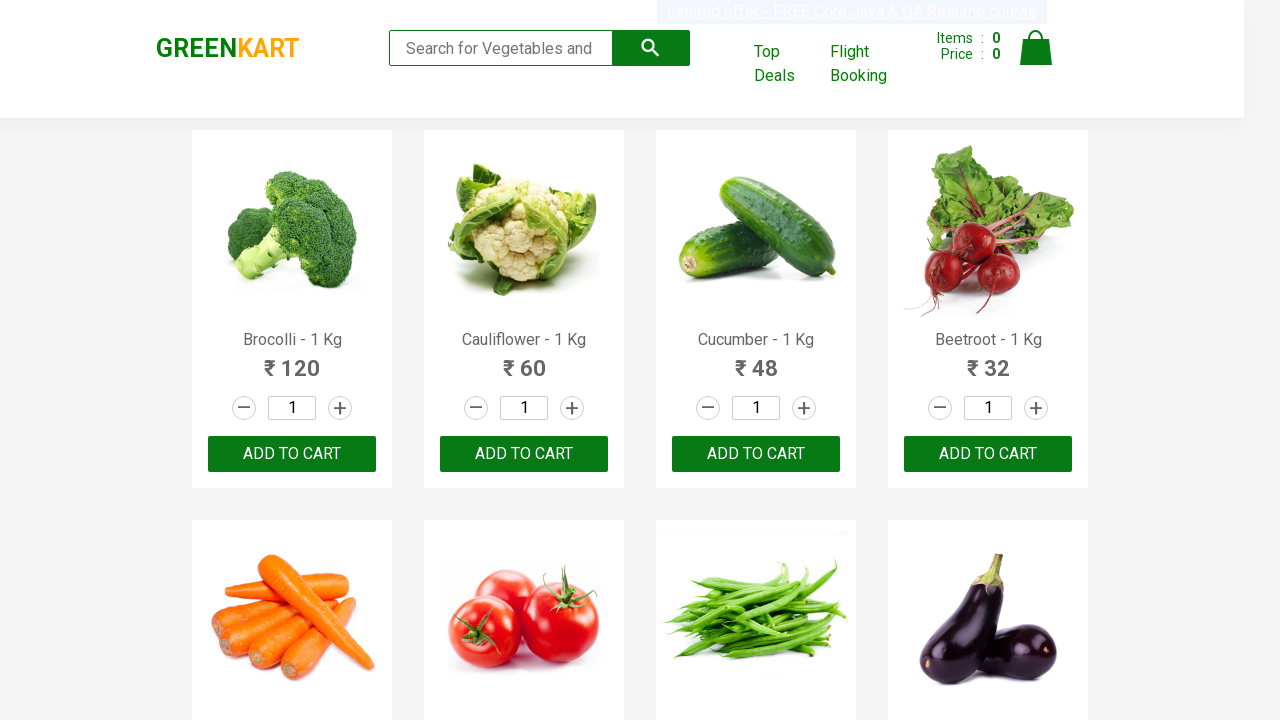

Filled search field with 'ca' to search for products on input.search-keyword
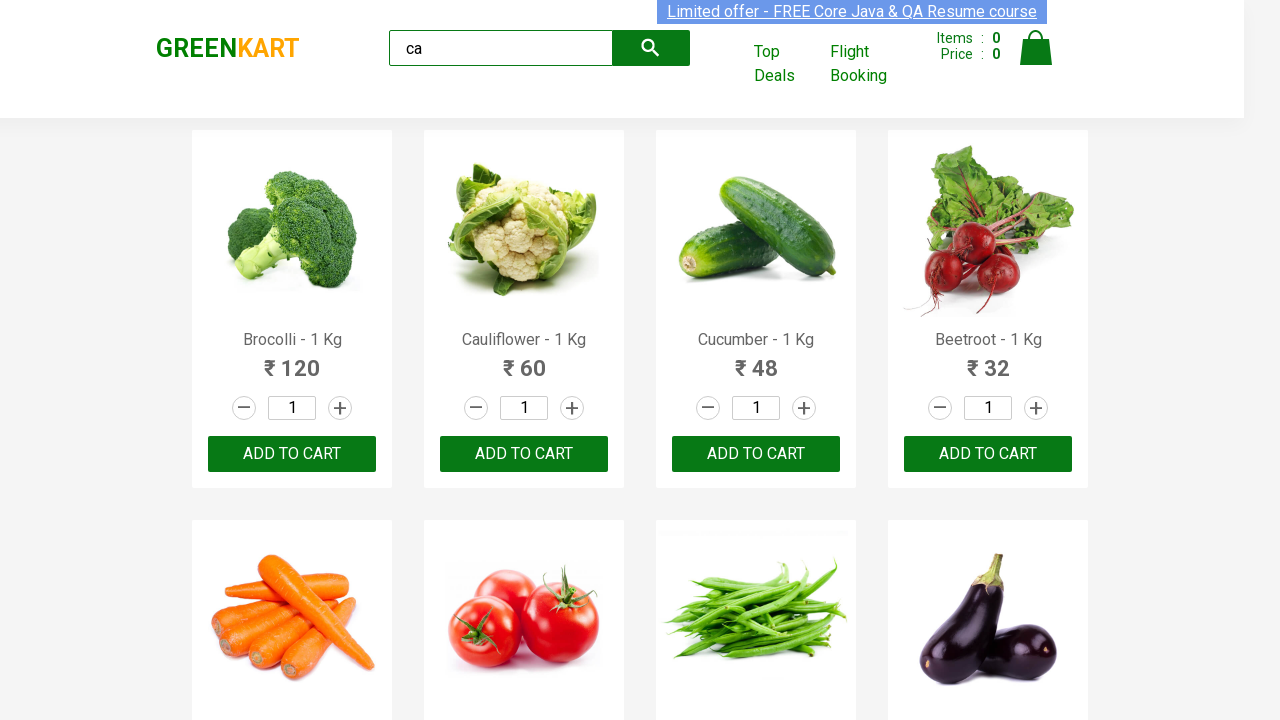

Waited 2000ms for search results to filter
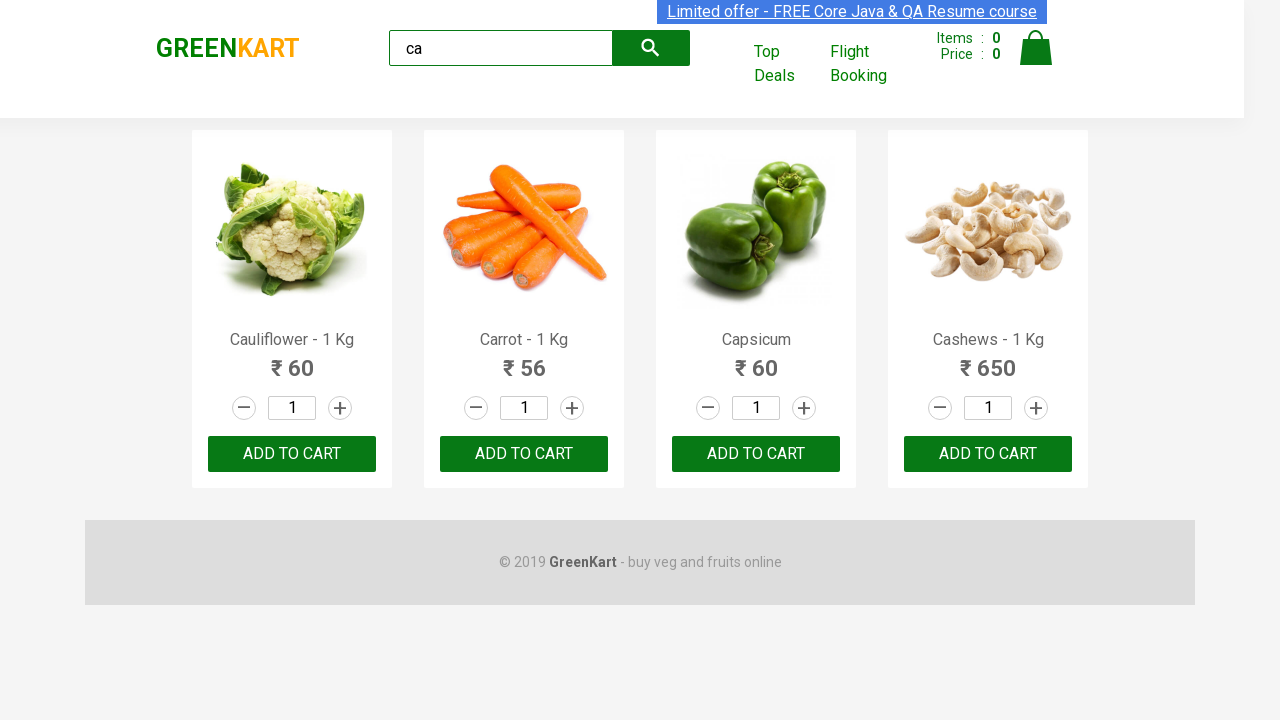

Product selector '.products .product' is now visible
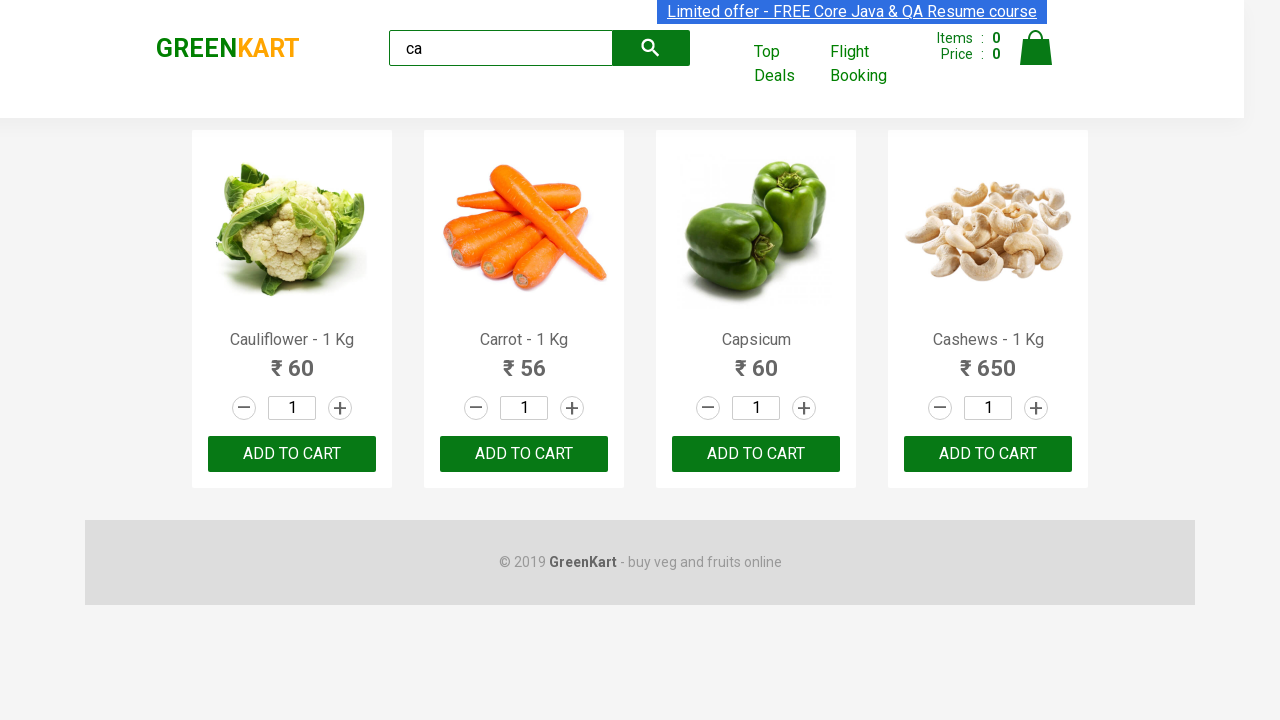

Verified that exactly 4 products are displayed
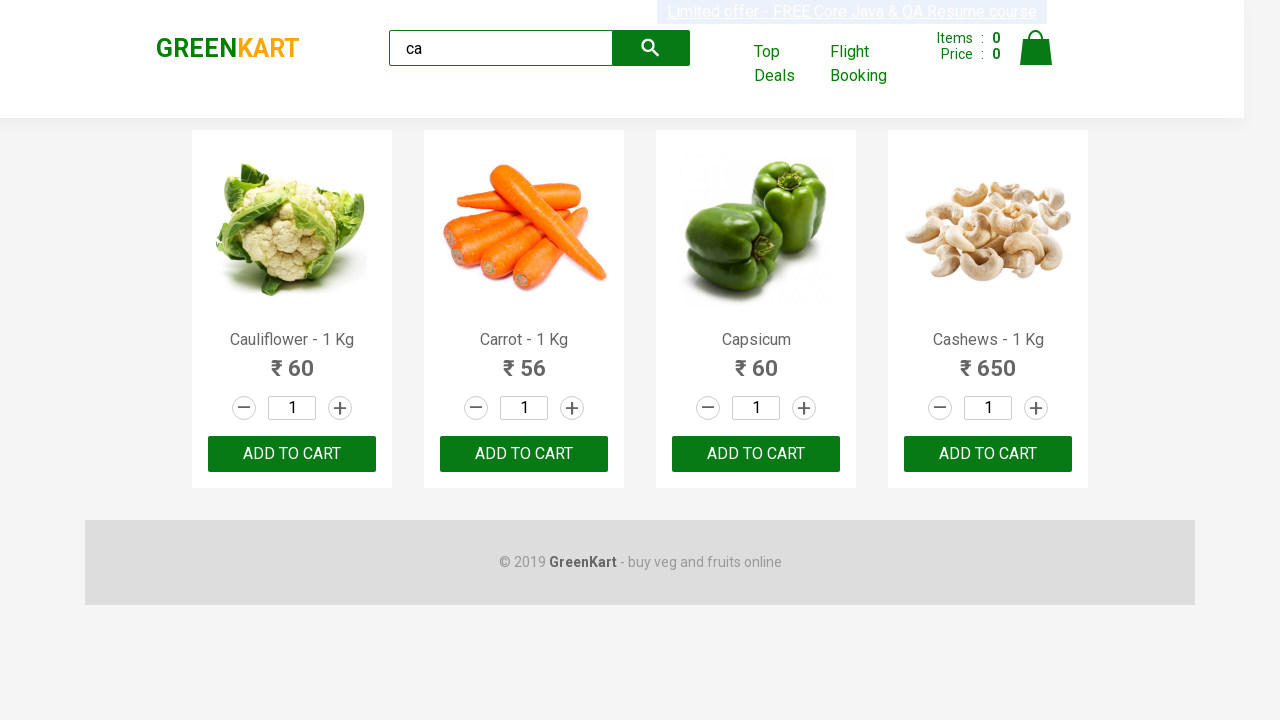

Clicked 'ADD TO CART' button for the second product at (524, 454) on .products .product >> nth=1 >> div button
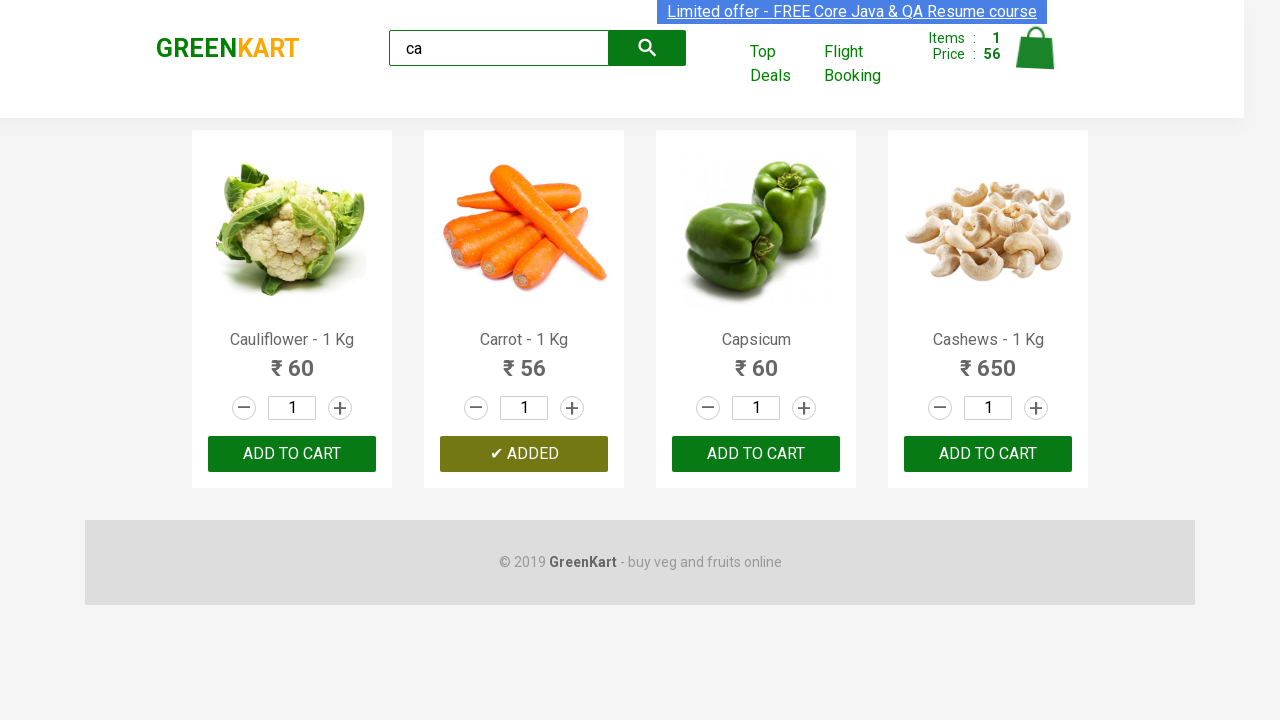

Retrieved all visible product elements
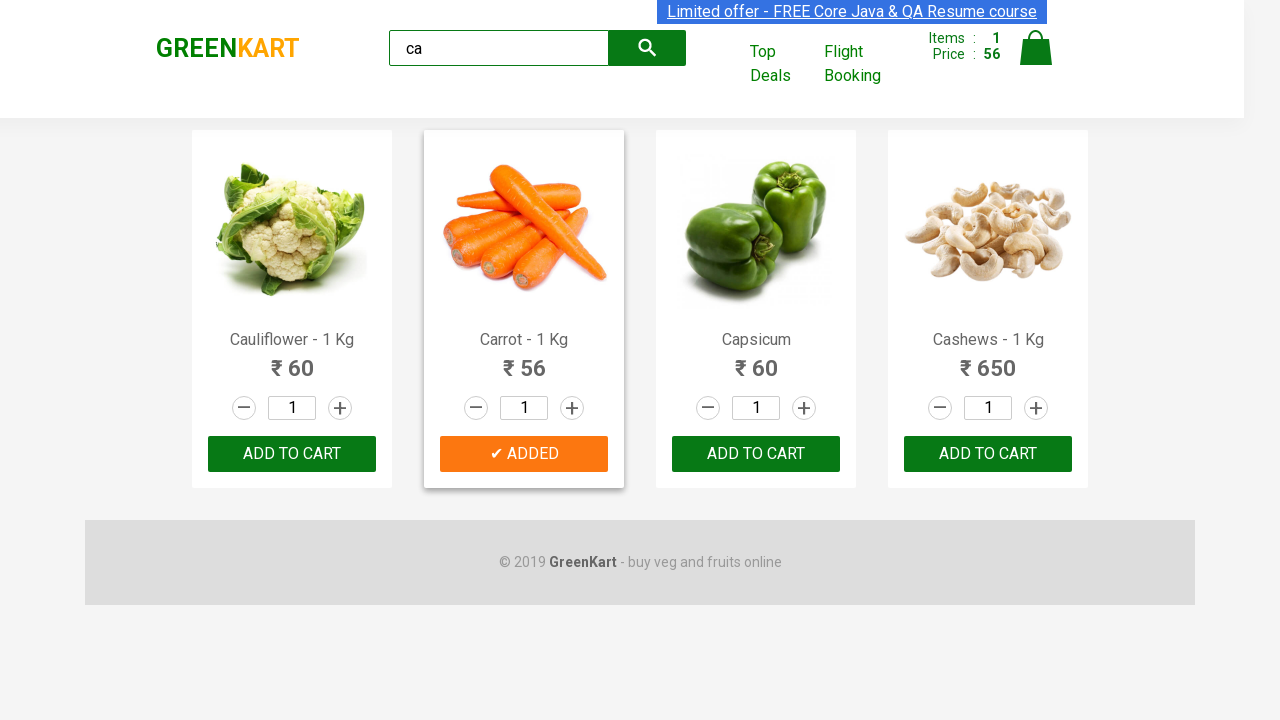

Retrieved product name: 'Cauliflower - 1 Kg'
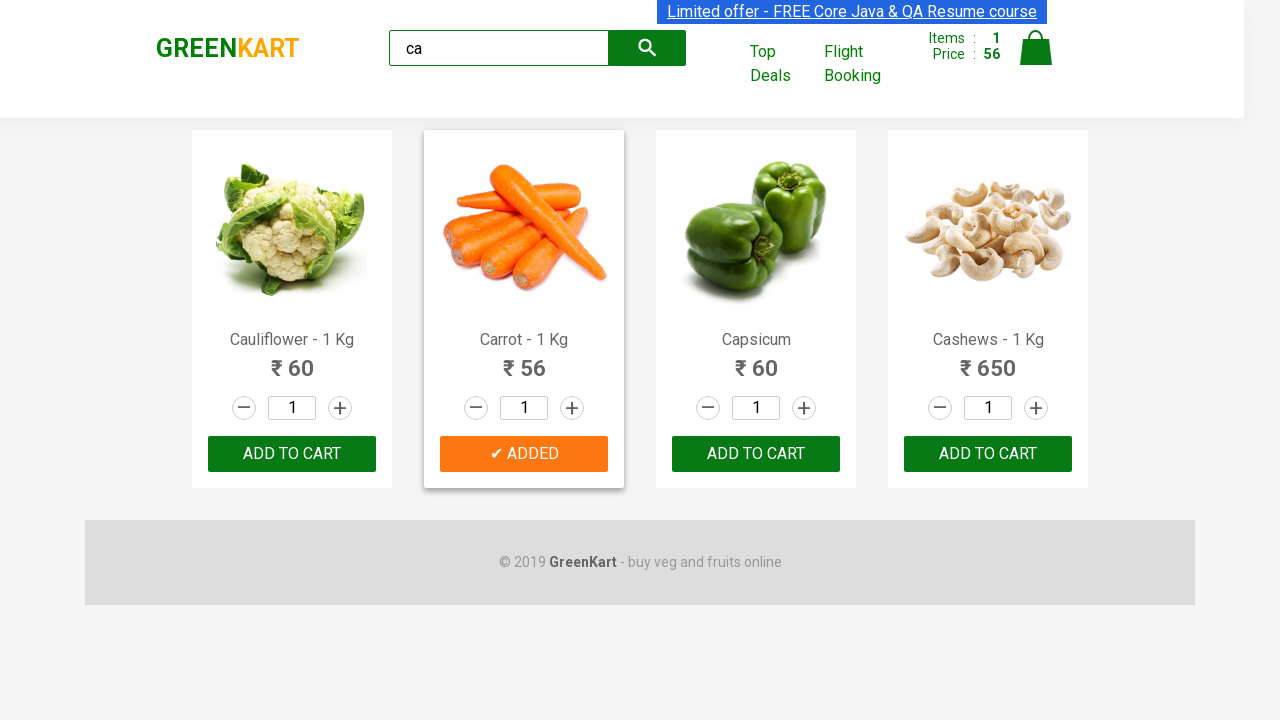

Retrieved product name: 'Carrot - 1 Kg'
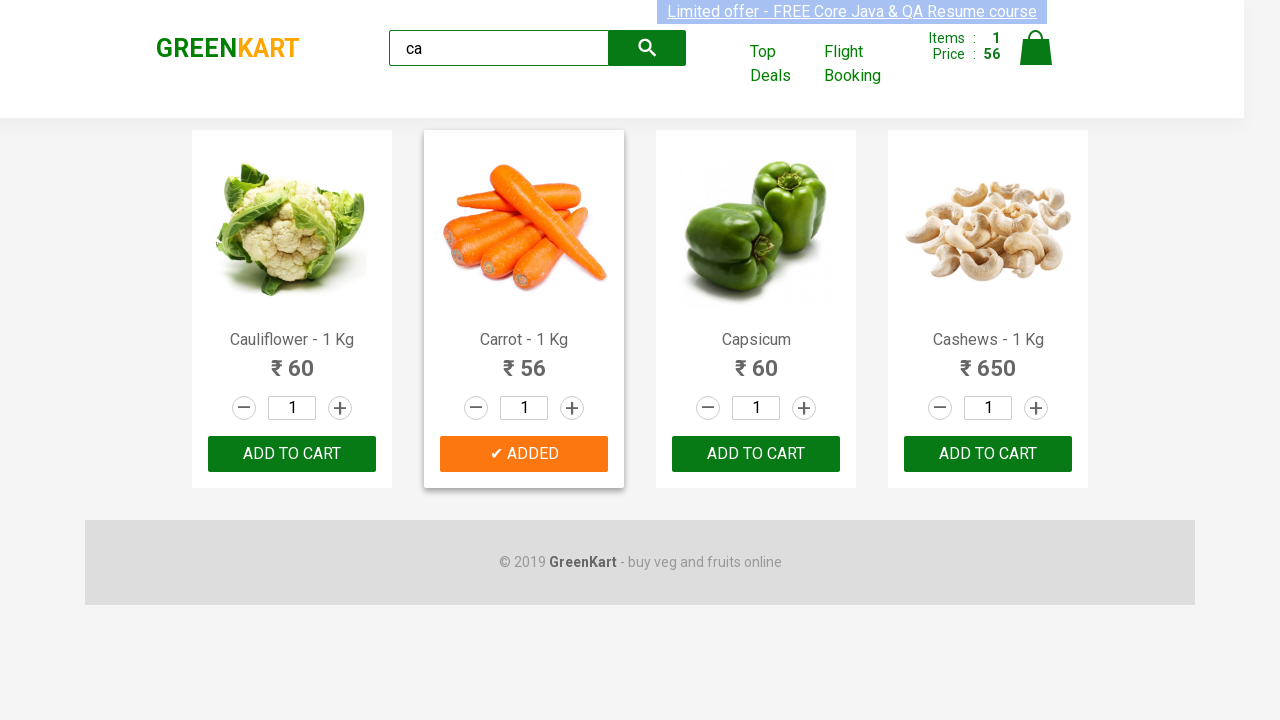

Retrieved product name: 'Capsicum'
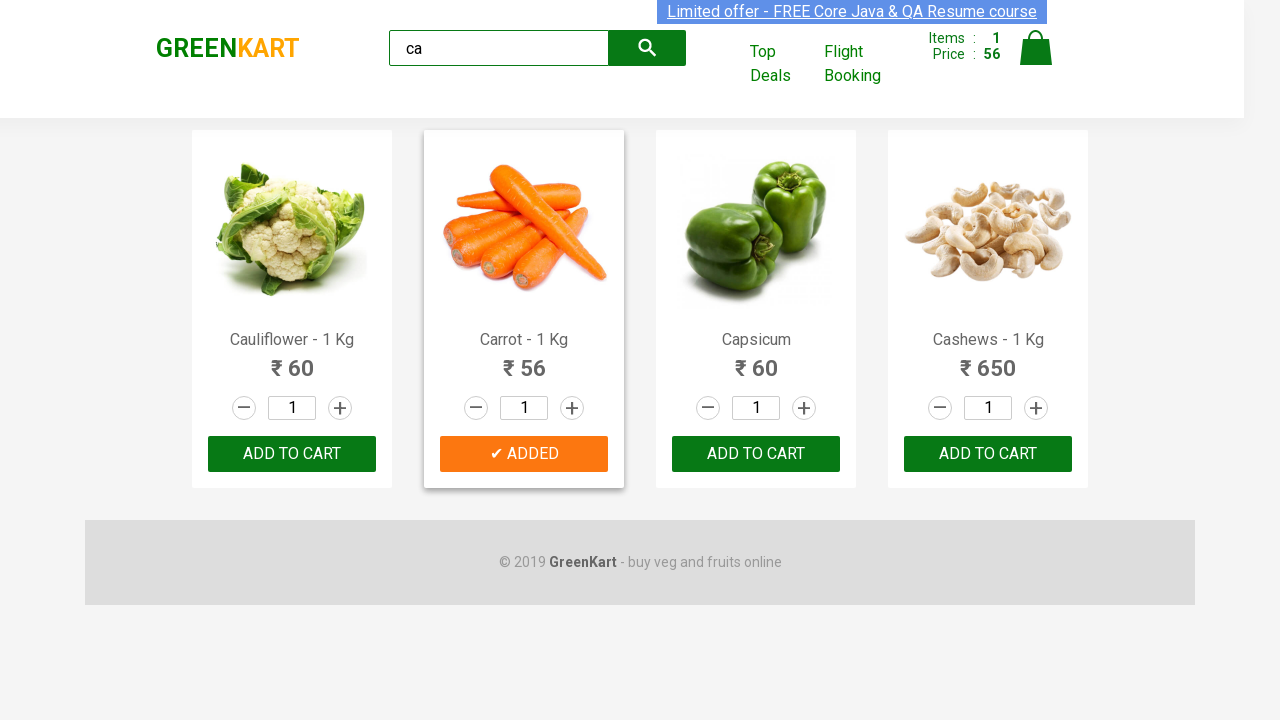

Retrieved product name: 'Cashews - 1 Kg'
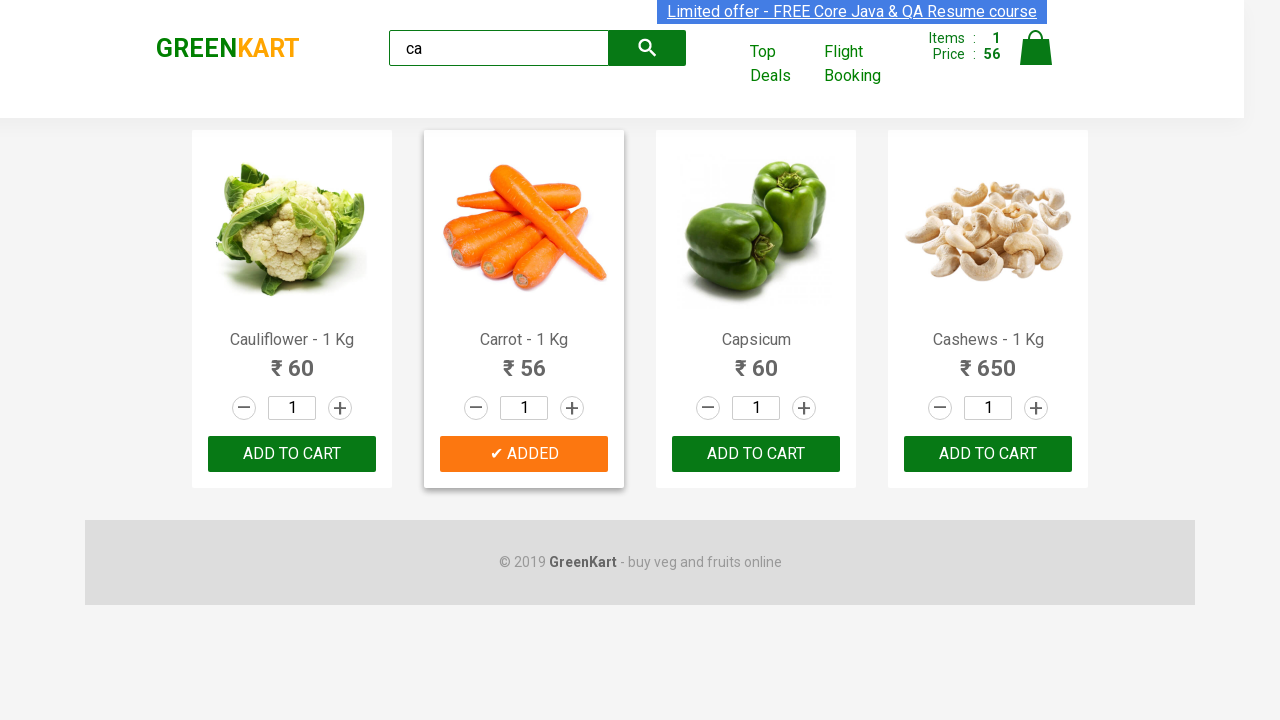

Found Cashews product and clicked 'ADD TO CART' button at (988, 454) on .product:visible >> nth=3 >> div button
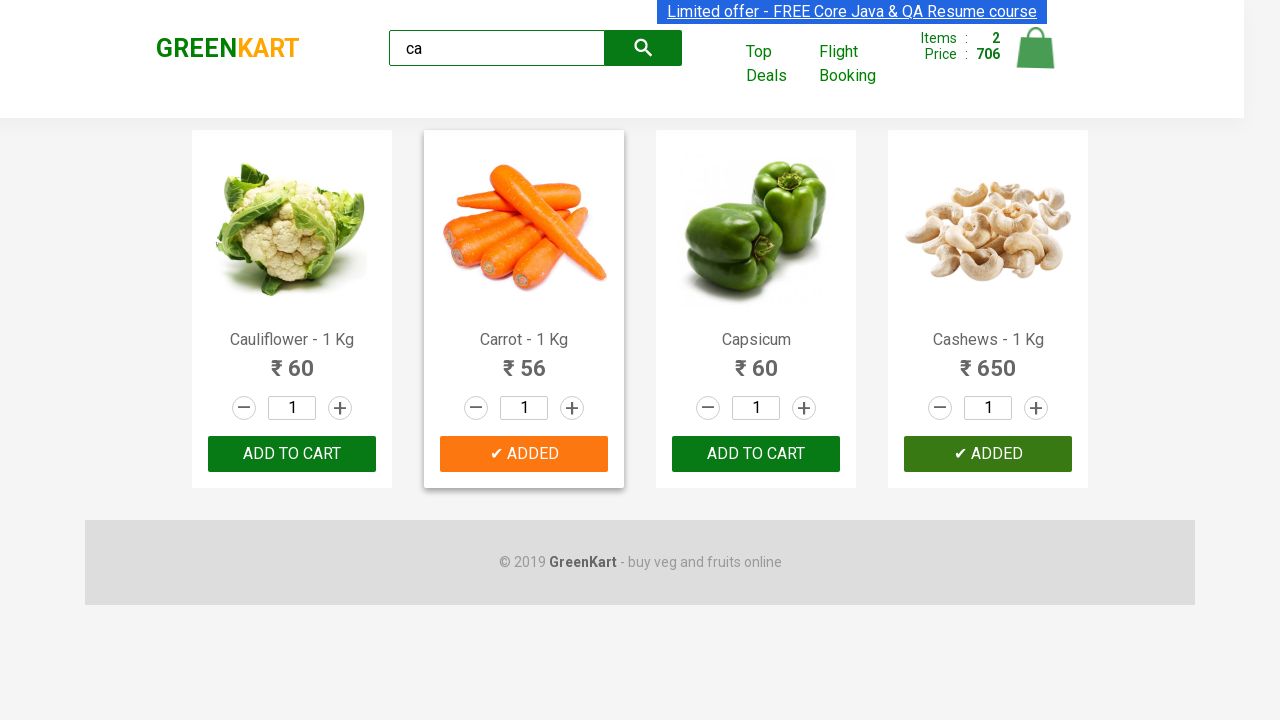

Located the GREENKART logo element
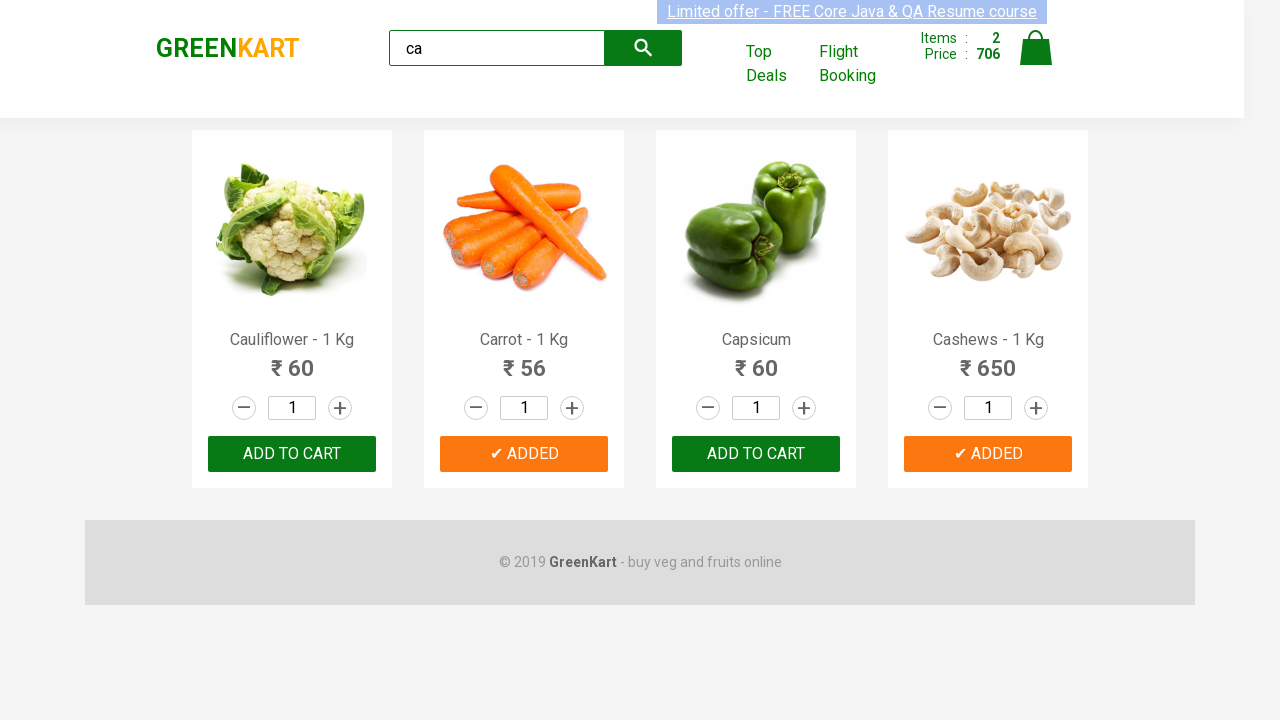

Retrieved logo text: 'GREENKART'
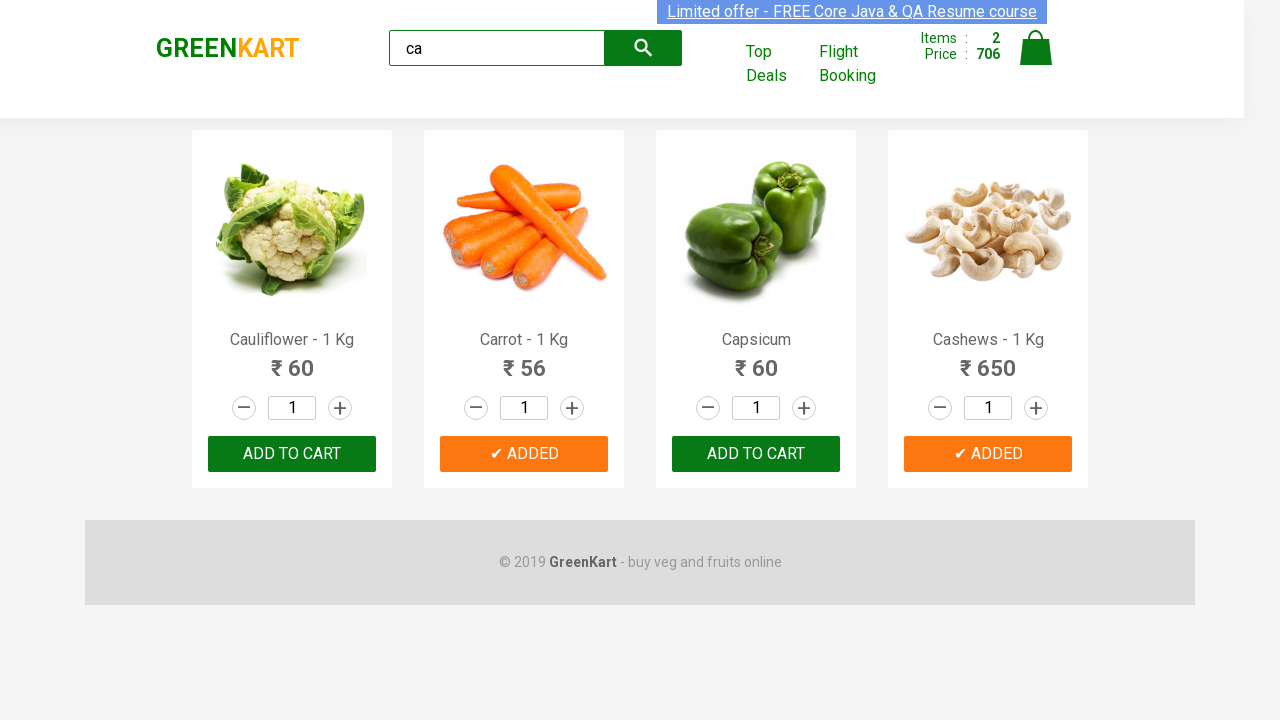

Verified logo text matches 'GREENKART'
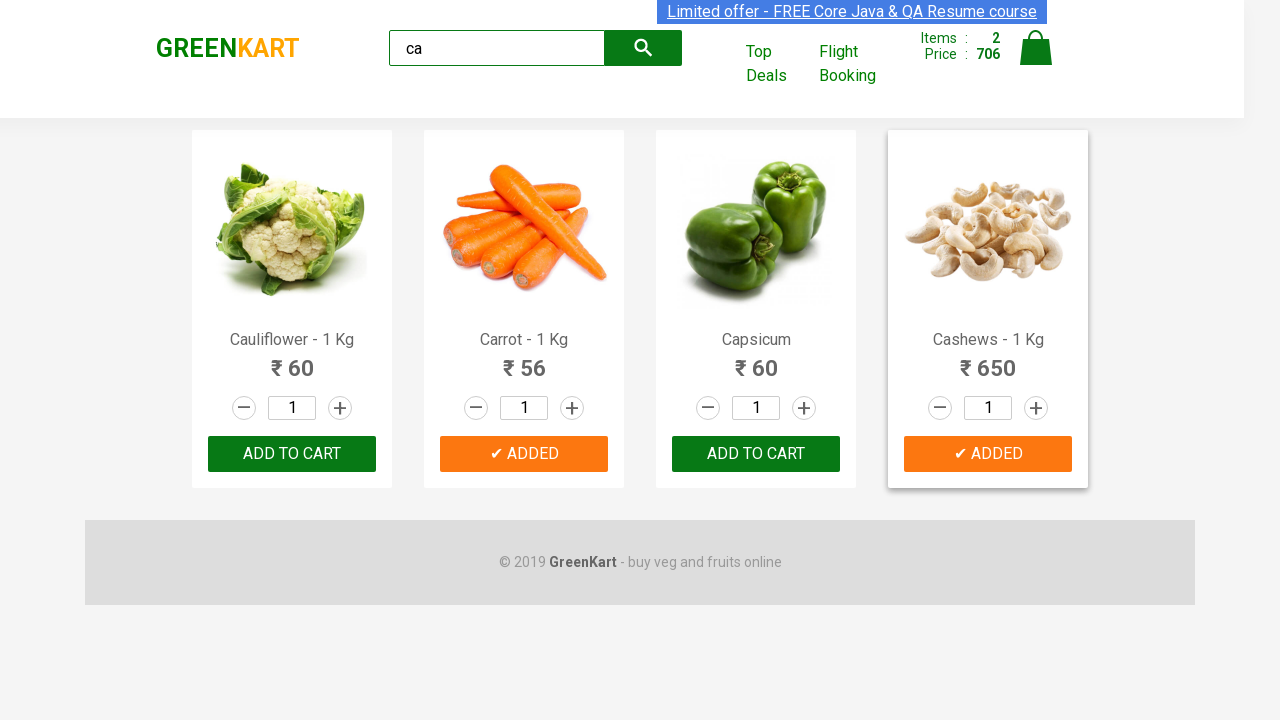

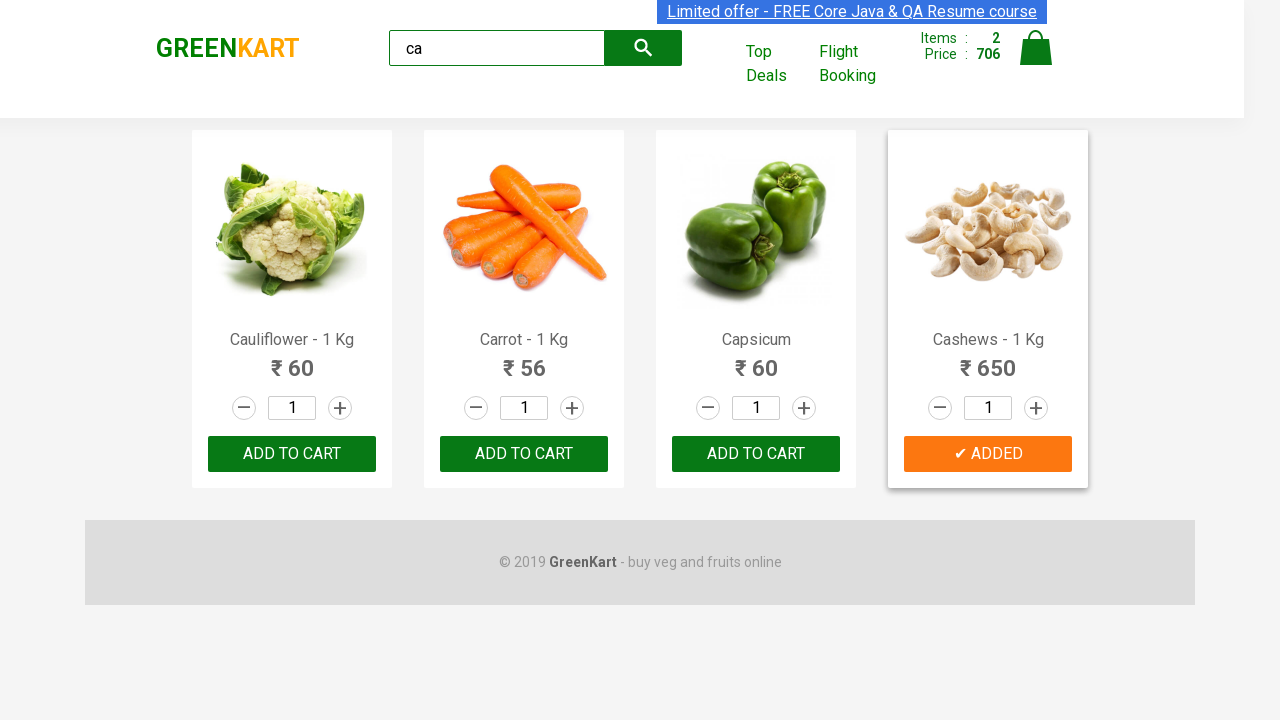